Tests an explicit wait scenario where the script waits for a price to become 100, then clicks a book button, reads an input value, calculates a logarithmic result, and submits the answer.

Starting URL: http://suninjuly.github.io/explicit_wait2.html

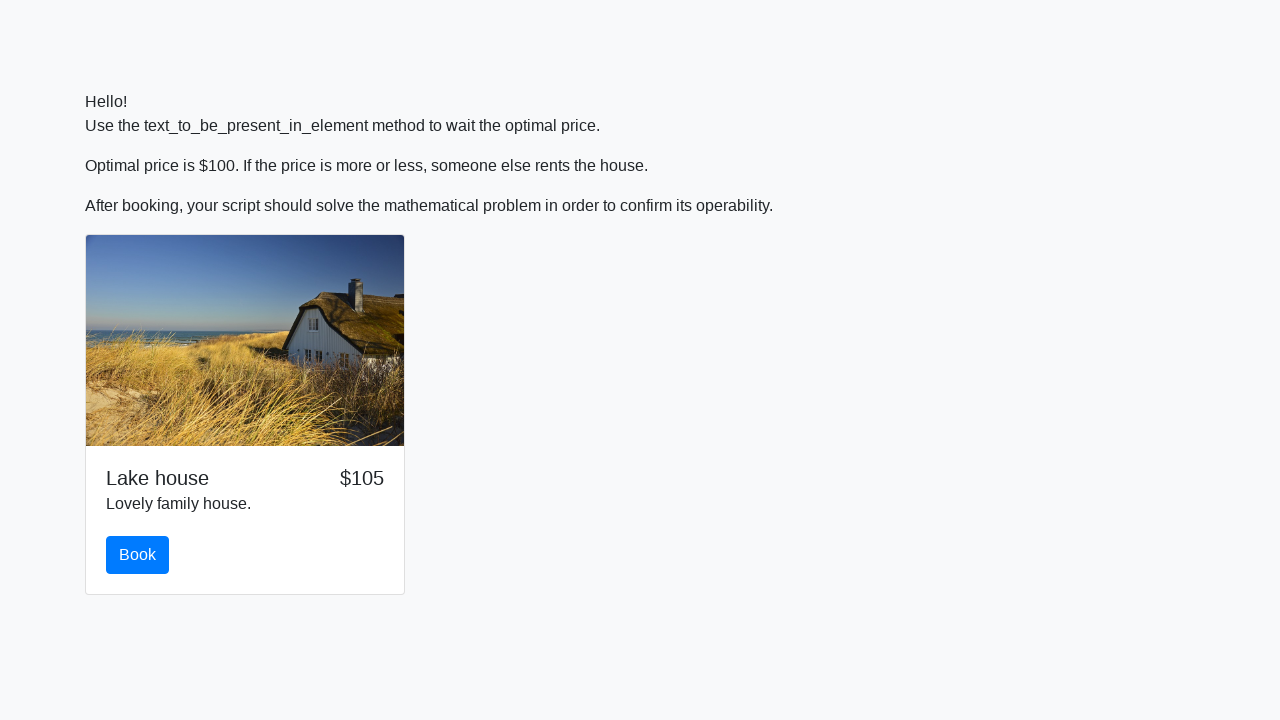

Waited for price element to display '100'
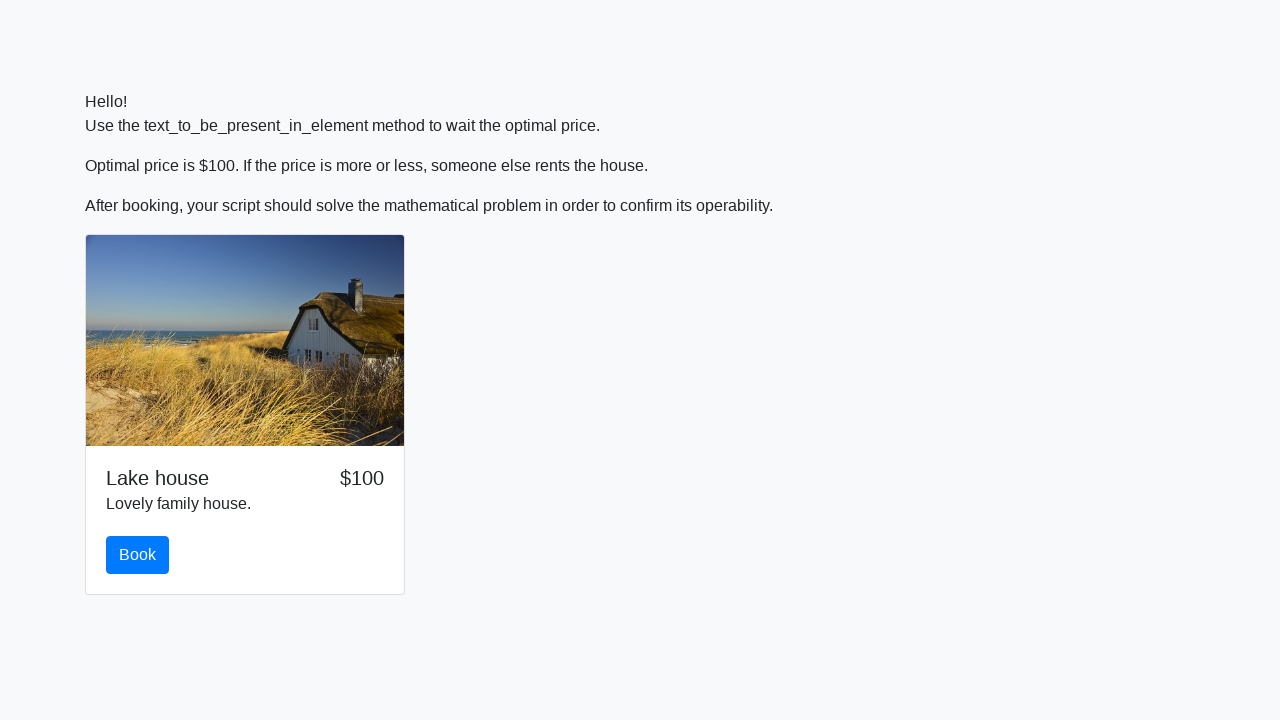

Clicked the book button at (138, 555) on #book
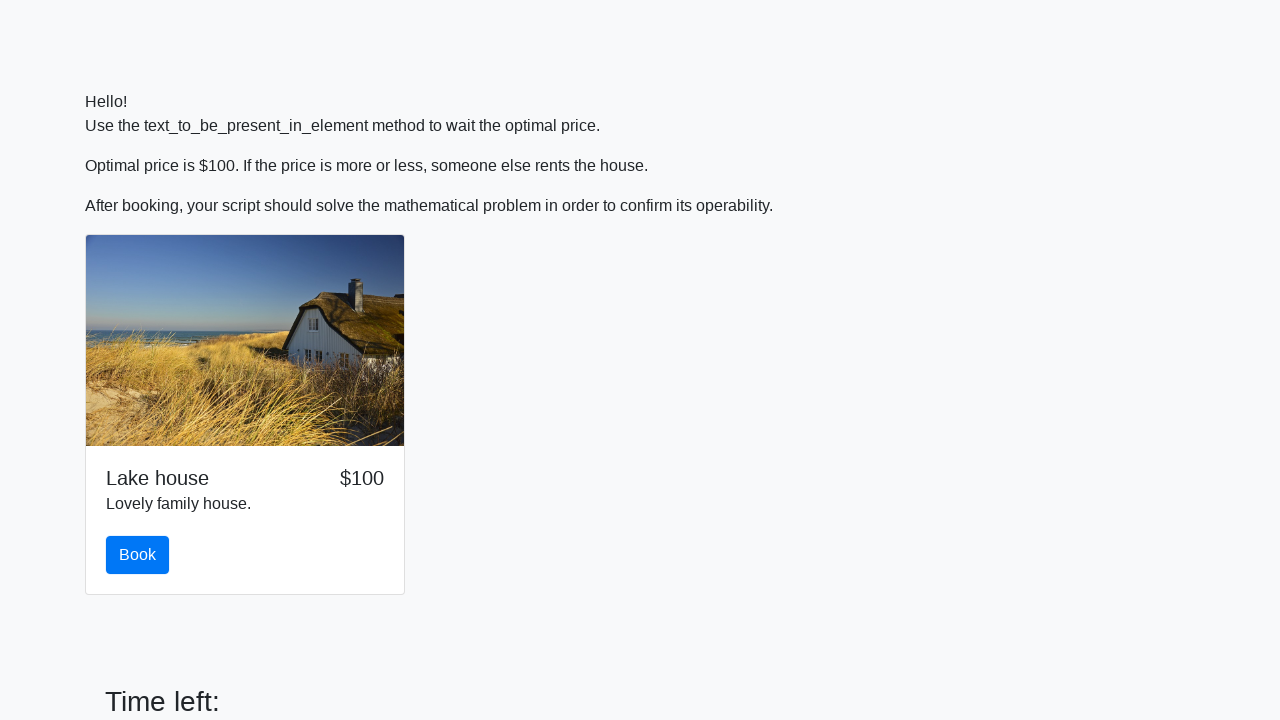

Retrieved x value from input_value element: 591
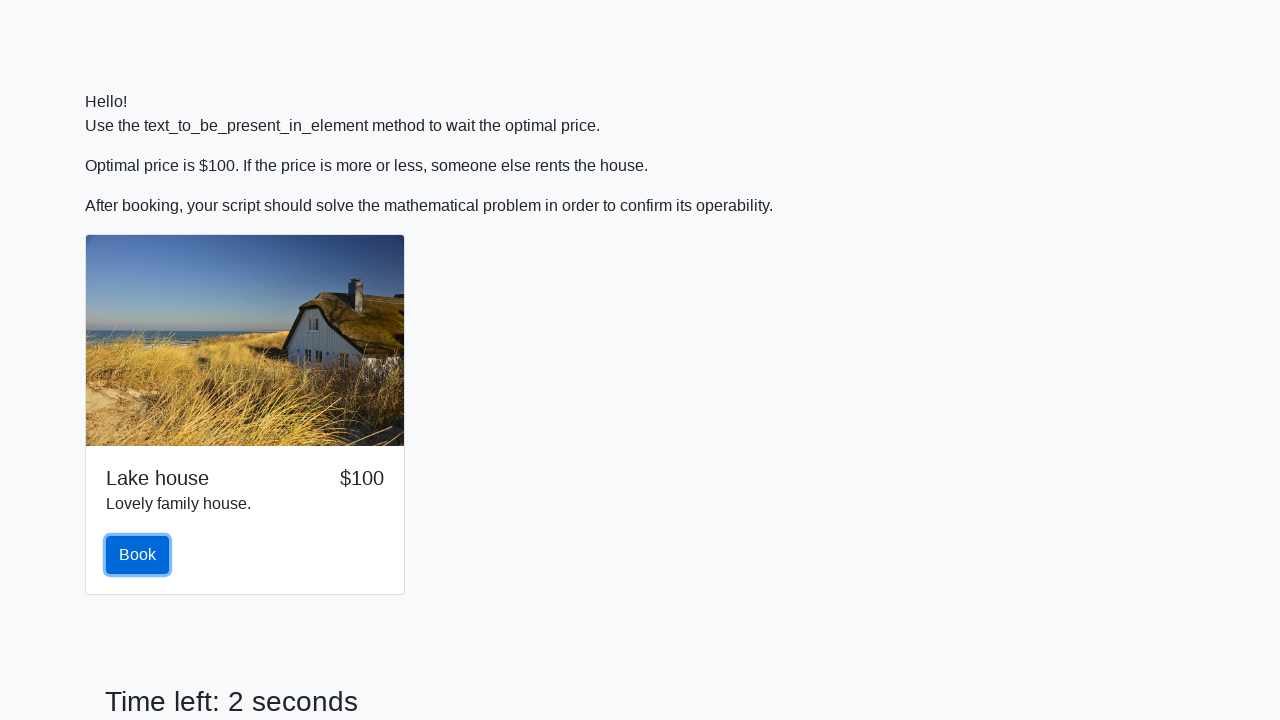

Calculated logarithmic result y: 1.4945927651196633
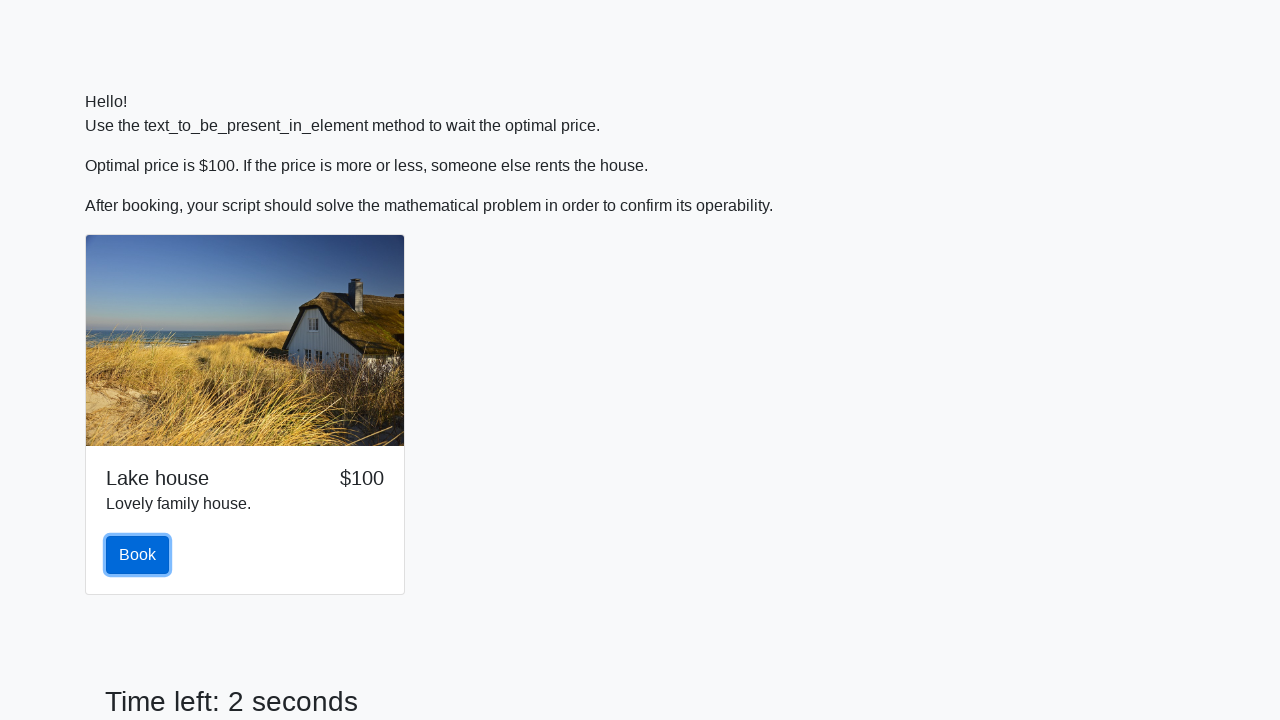

Filled answer field with calculated value: 1.4945927651196633 on #answer
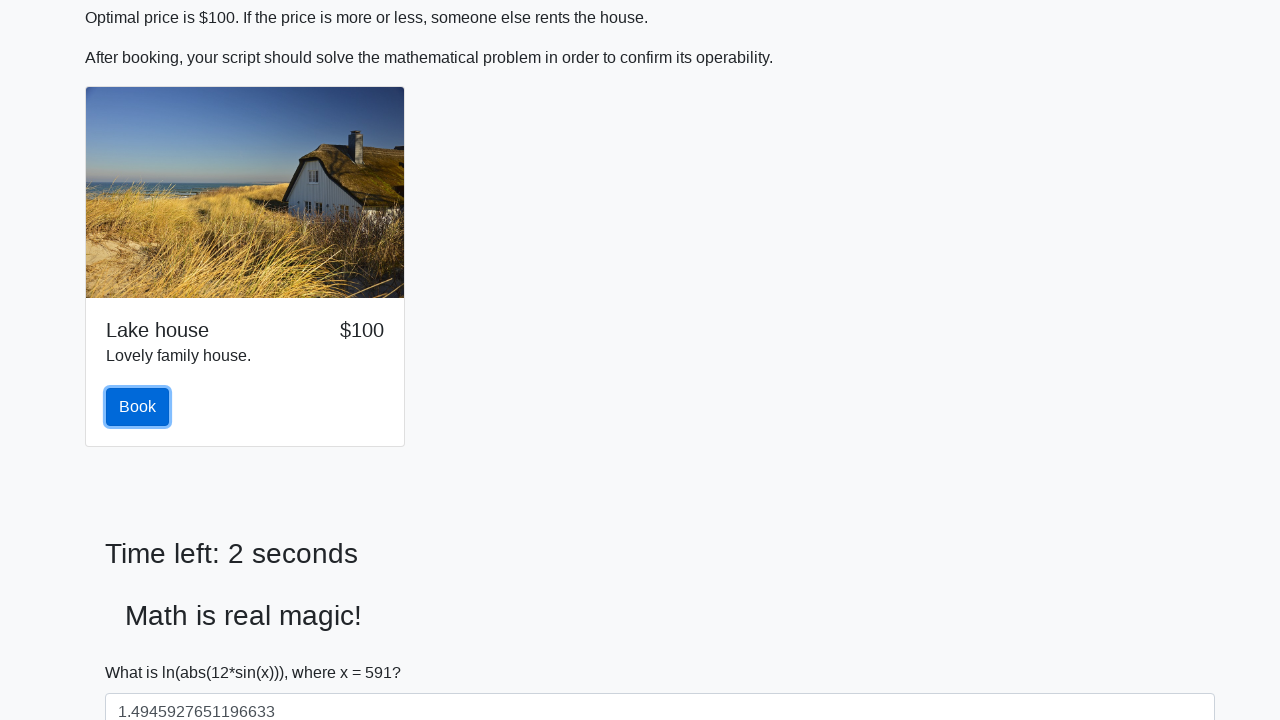

Clicked the solve button to submit answer at (143, 651) on #solve
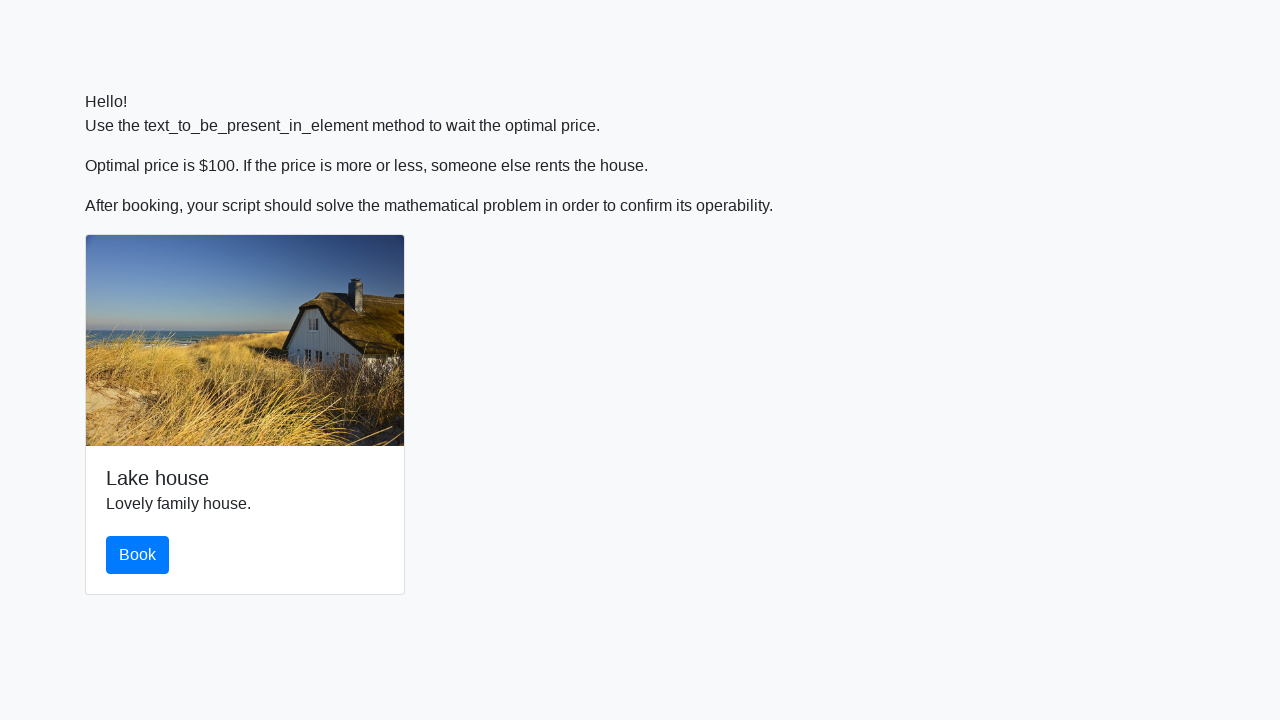

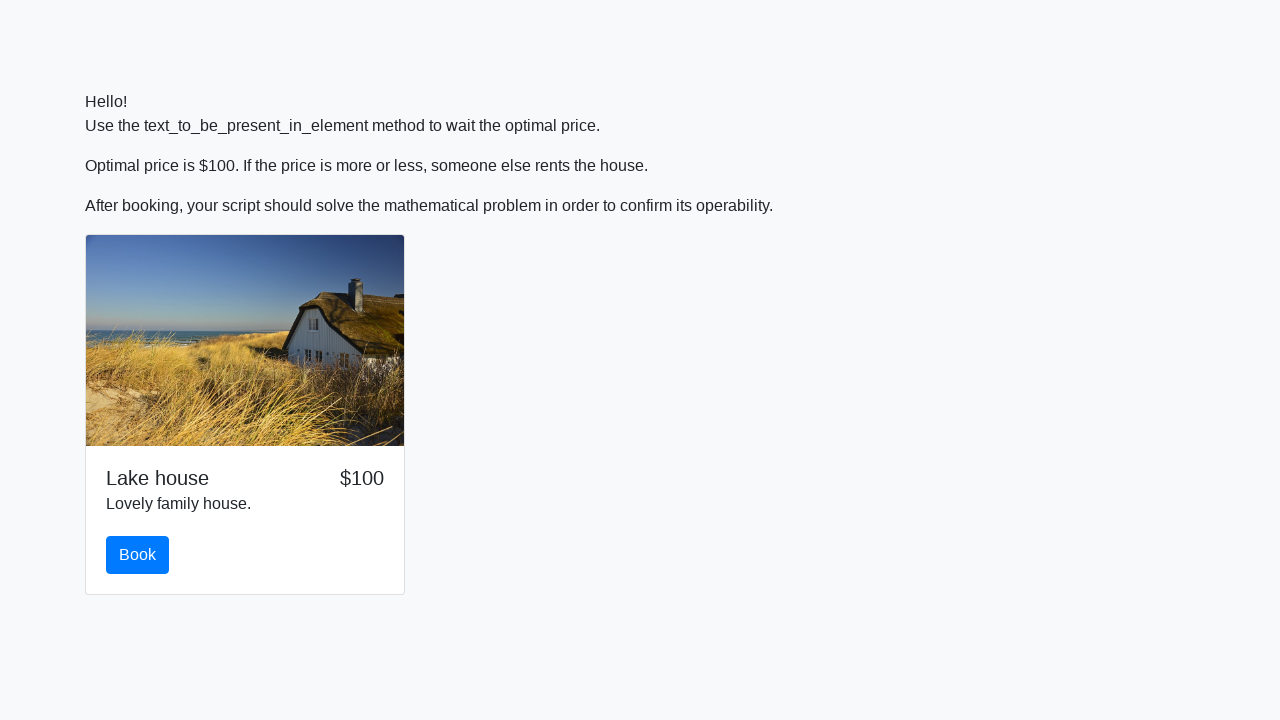